Tests adding specific items (Cucumber, Brocolli, Beetroot) to cart on a grocery shopping practice website by iterating through products and clicking add to cart buttons for matching items

Starting URL: https://rahulshettyacademy.com/seleniumPractise/

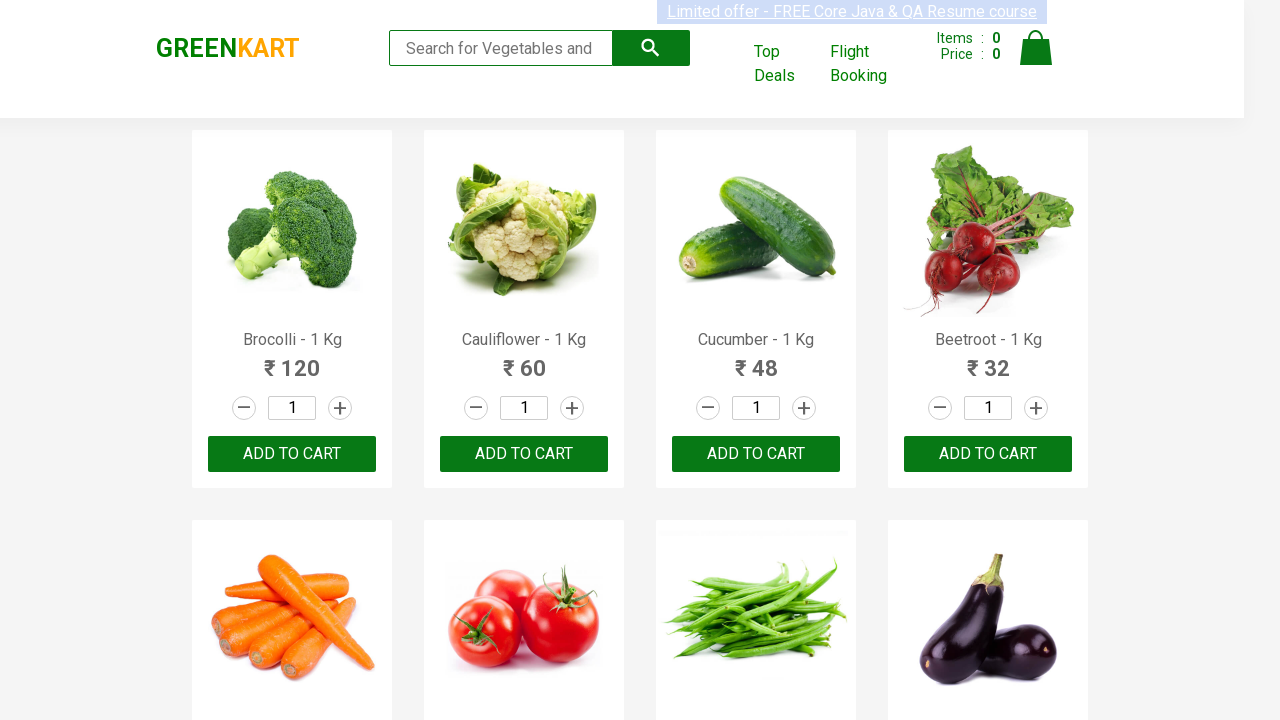

Waited for product names to load on the page
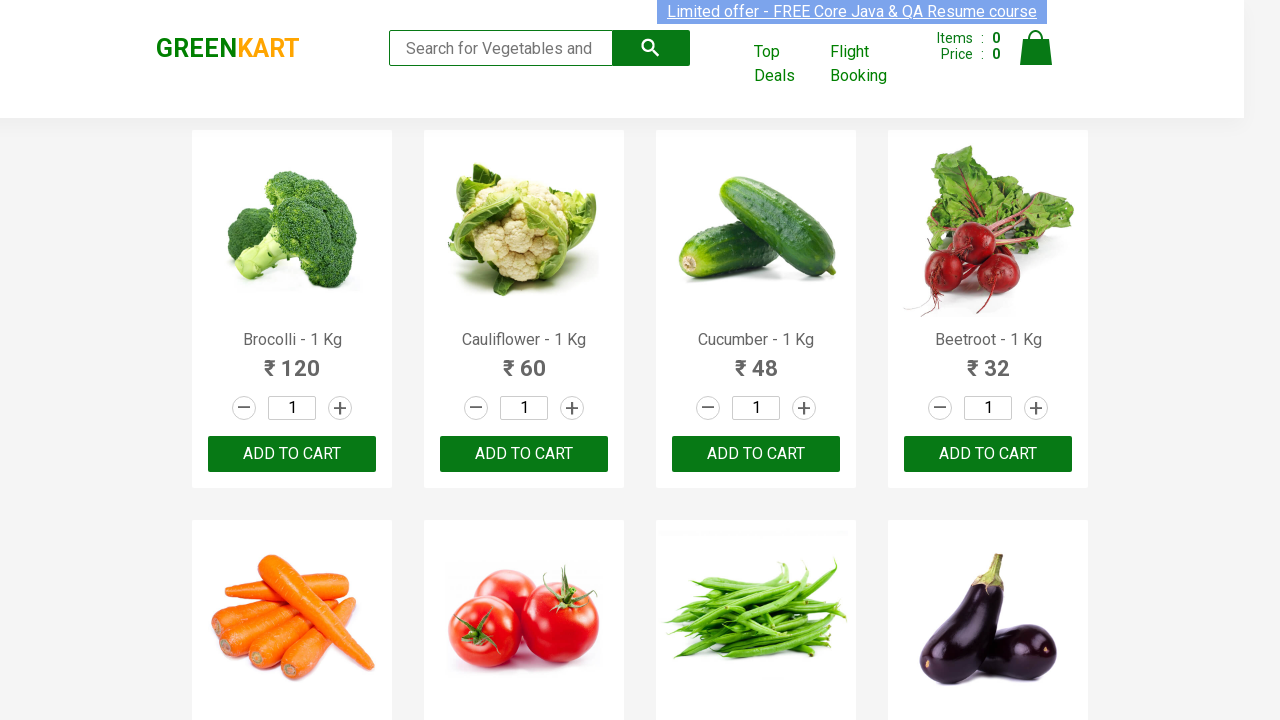

Retrieved all product name elements from the page
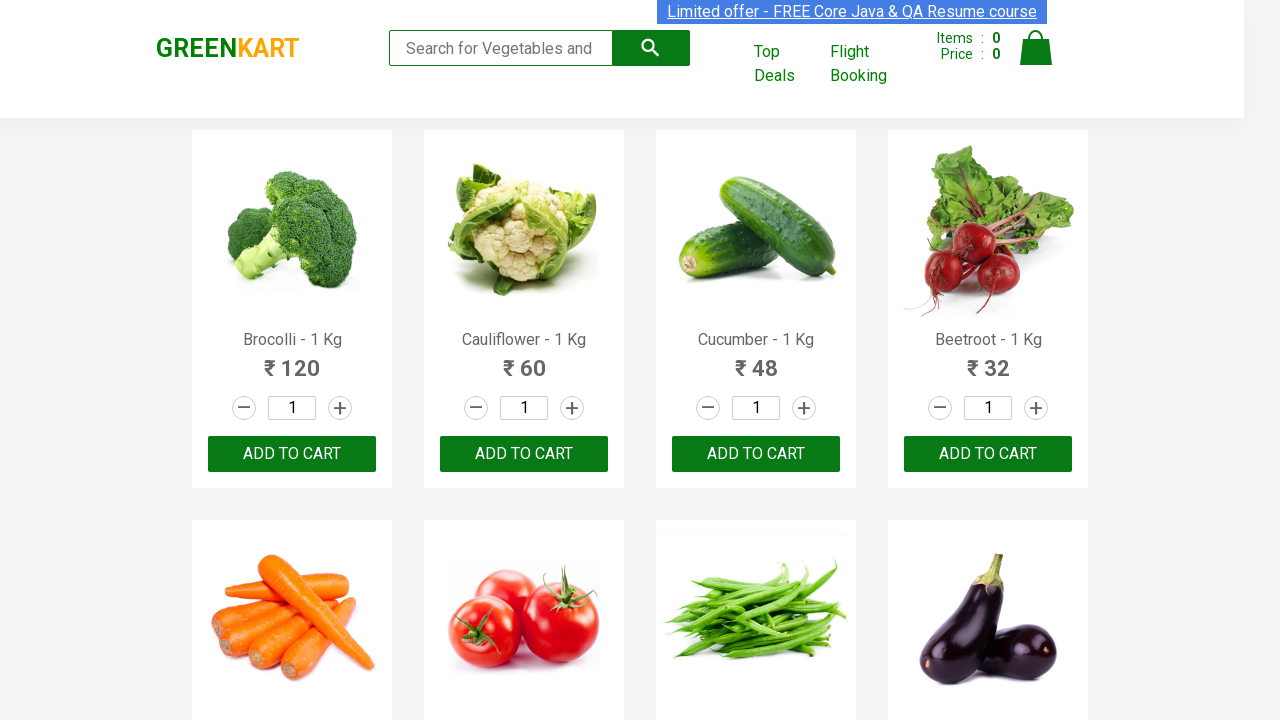

Added 'Brocolli' to cart (1/3 items) at (292, 454) on xpath=//div[@class='product-action']/button >> nth=0
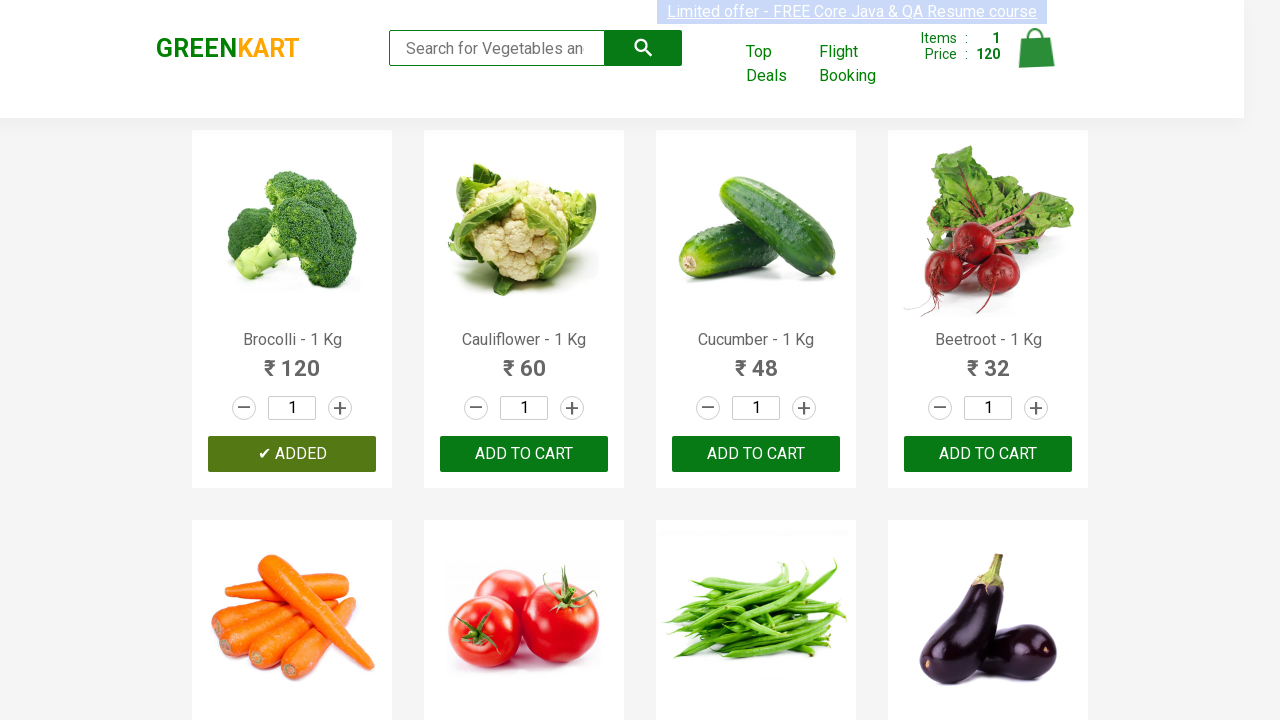

Added 'Cucumber' to cart (2/3 items) at (756, 454) on xpath=//div[@class='product-action']/button >> nth=2
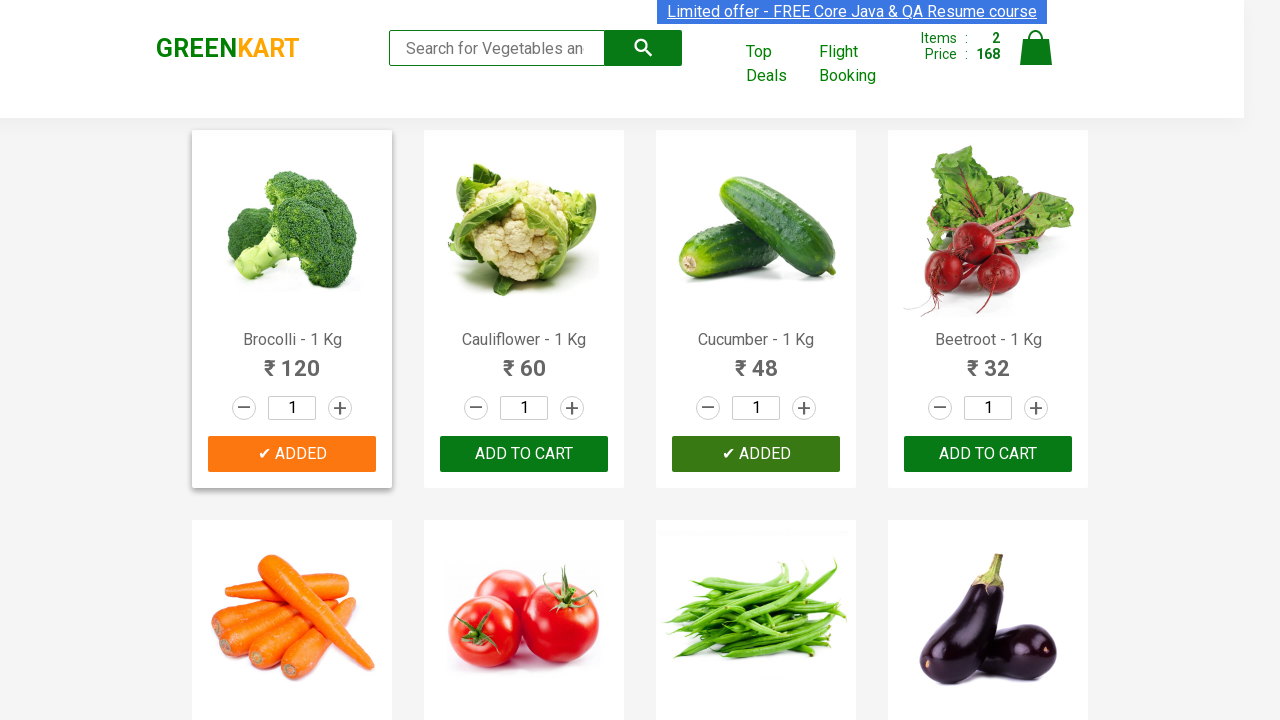

Added 'Beetroot' to cart (3/3 items) at (988, 454) on xpath=//div[@class='product-action']/button >> nth=3
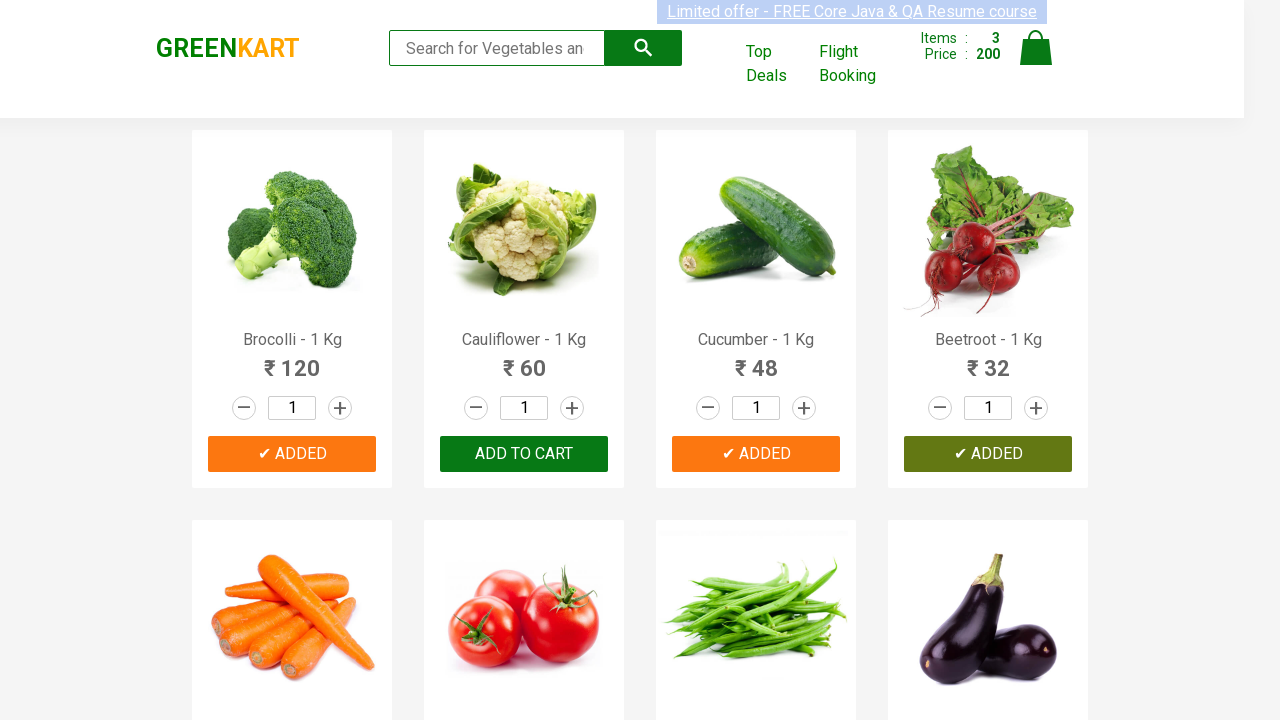

All required items have been added to cart
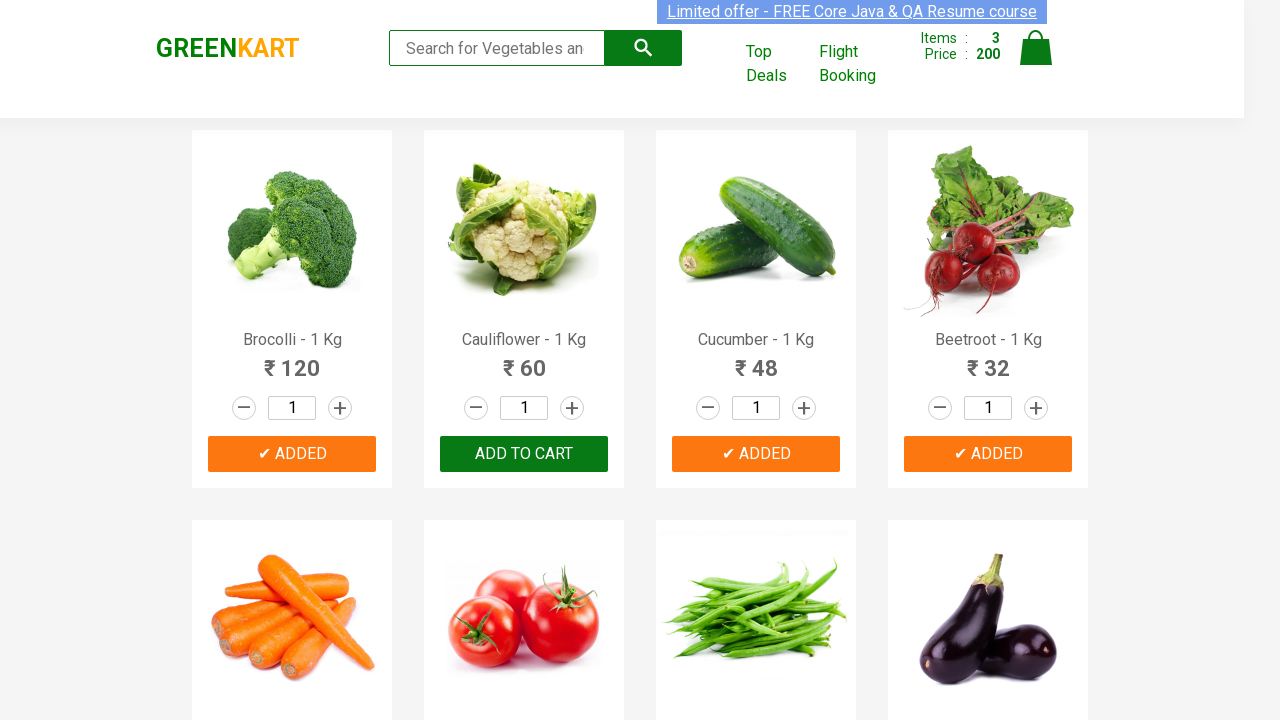

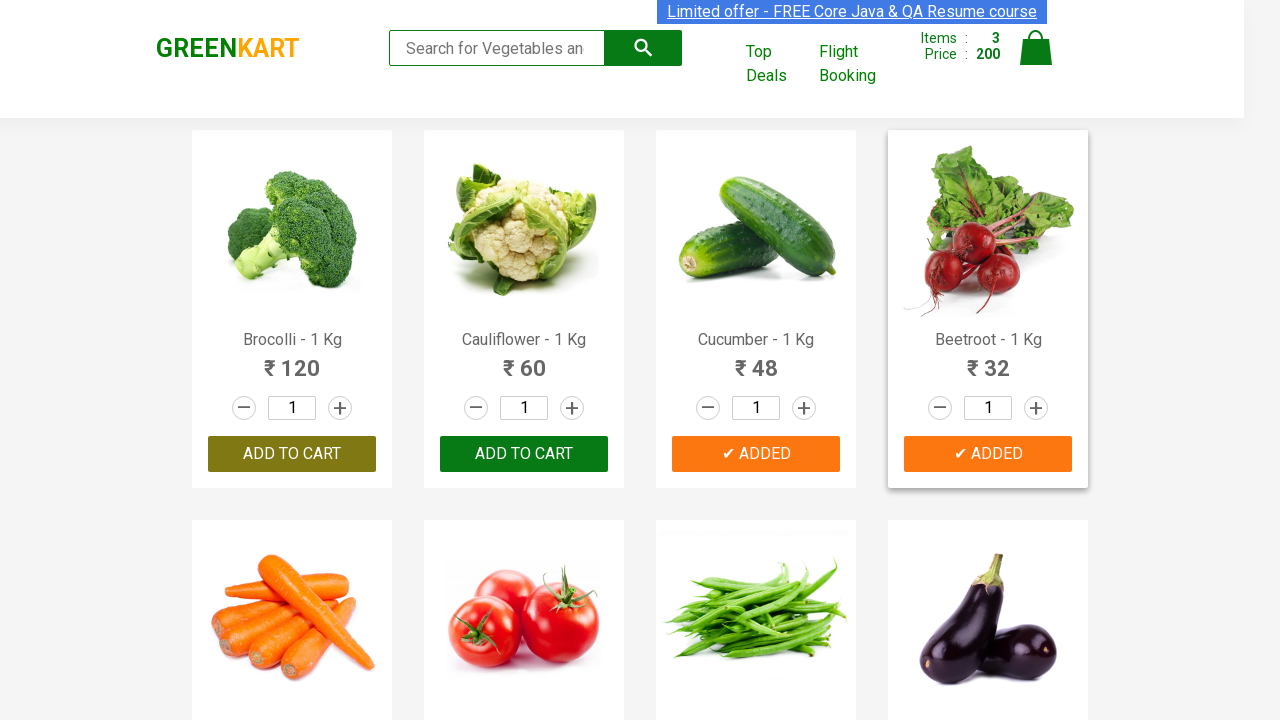